Tests navigation to VWO application page and clicks on the "Start a free trial" link to verify the link works correctly.

Starting URL: https://app.vwo.com

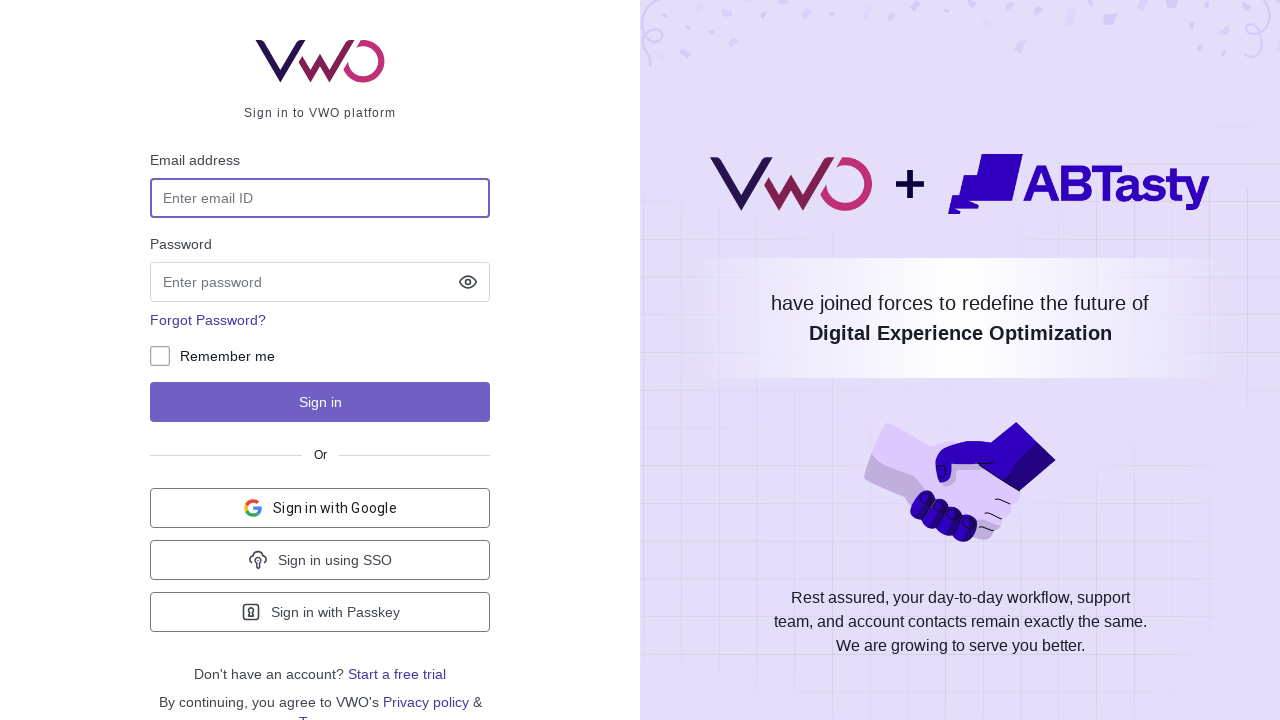

Set viewport size to 1920x1080
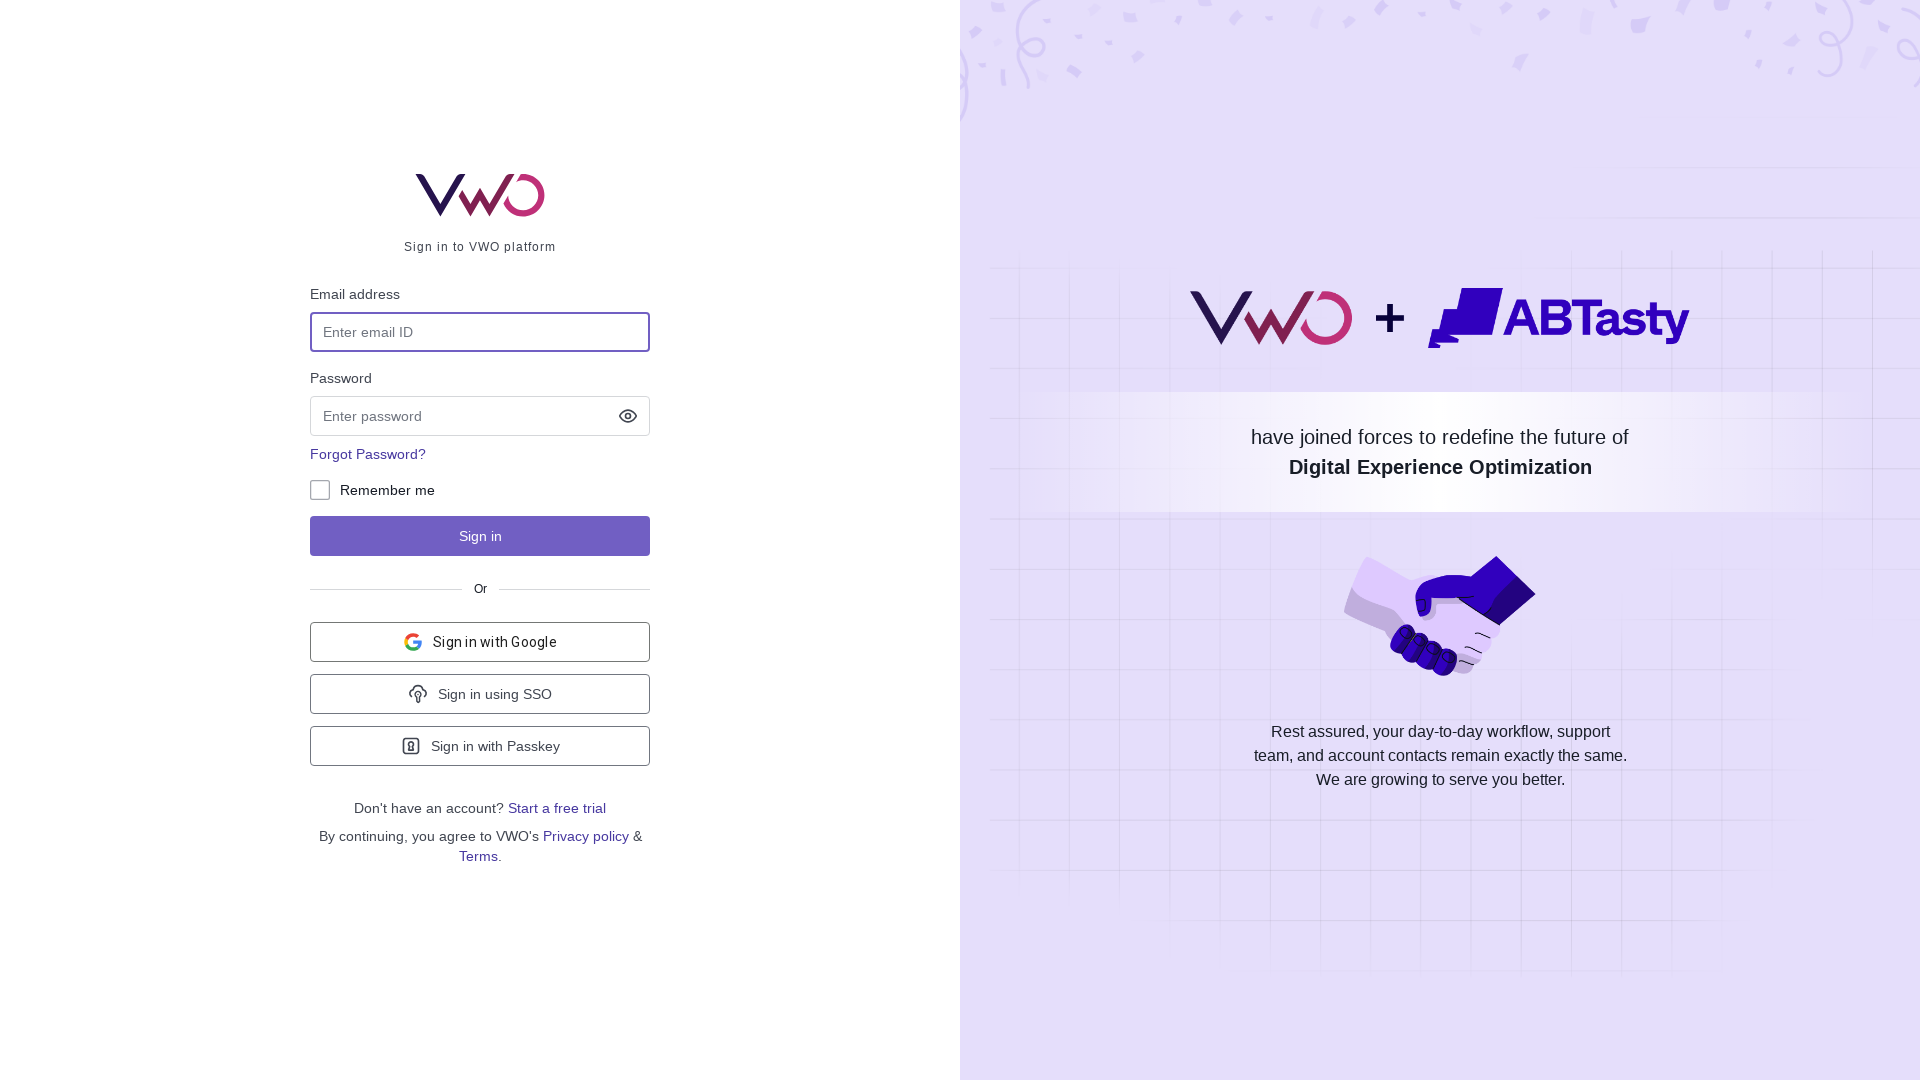

Clicked on 'Start a free trial' link at (557, 808) on a:text('Start a free trial')
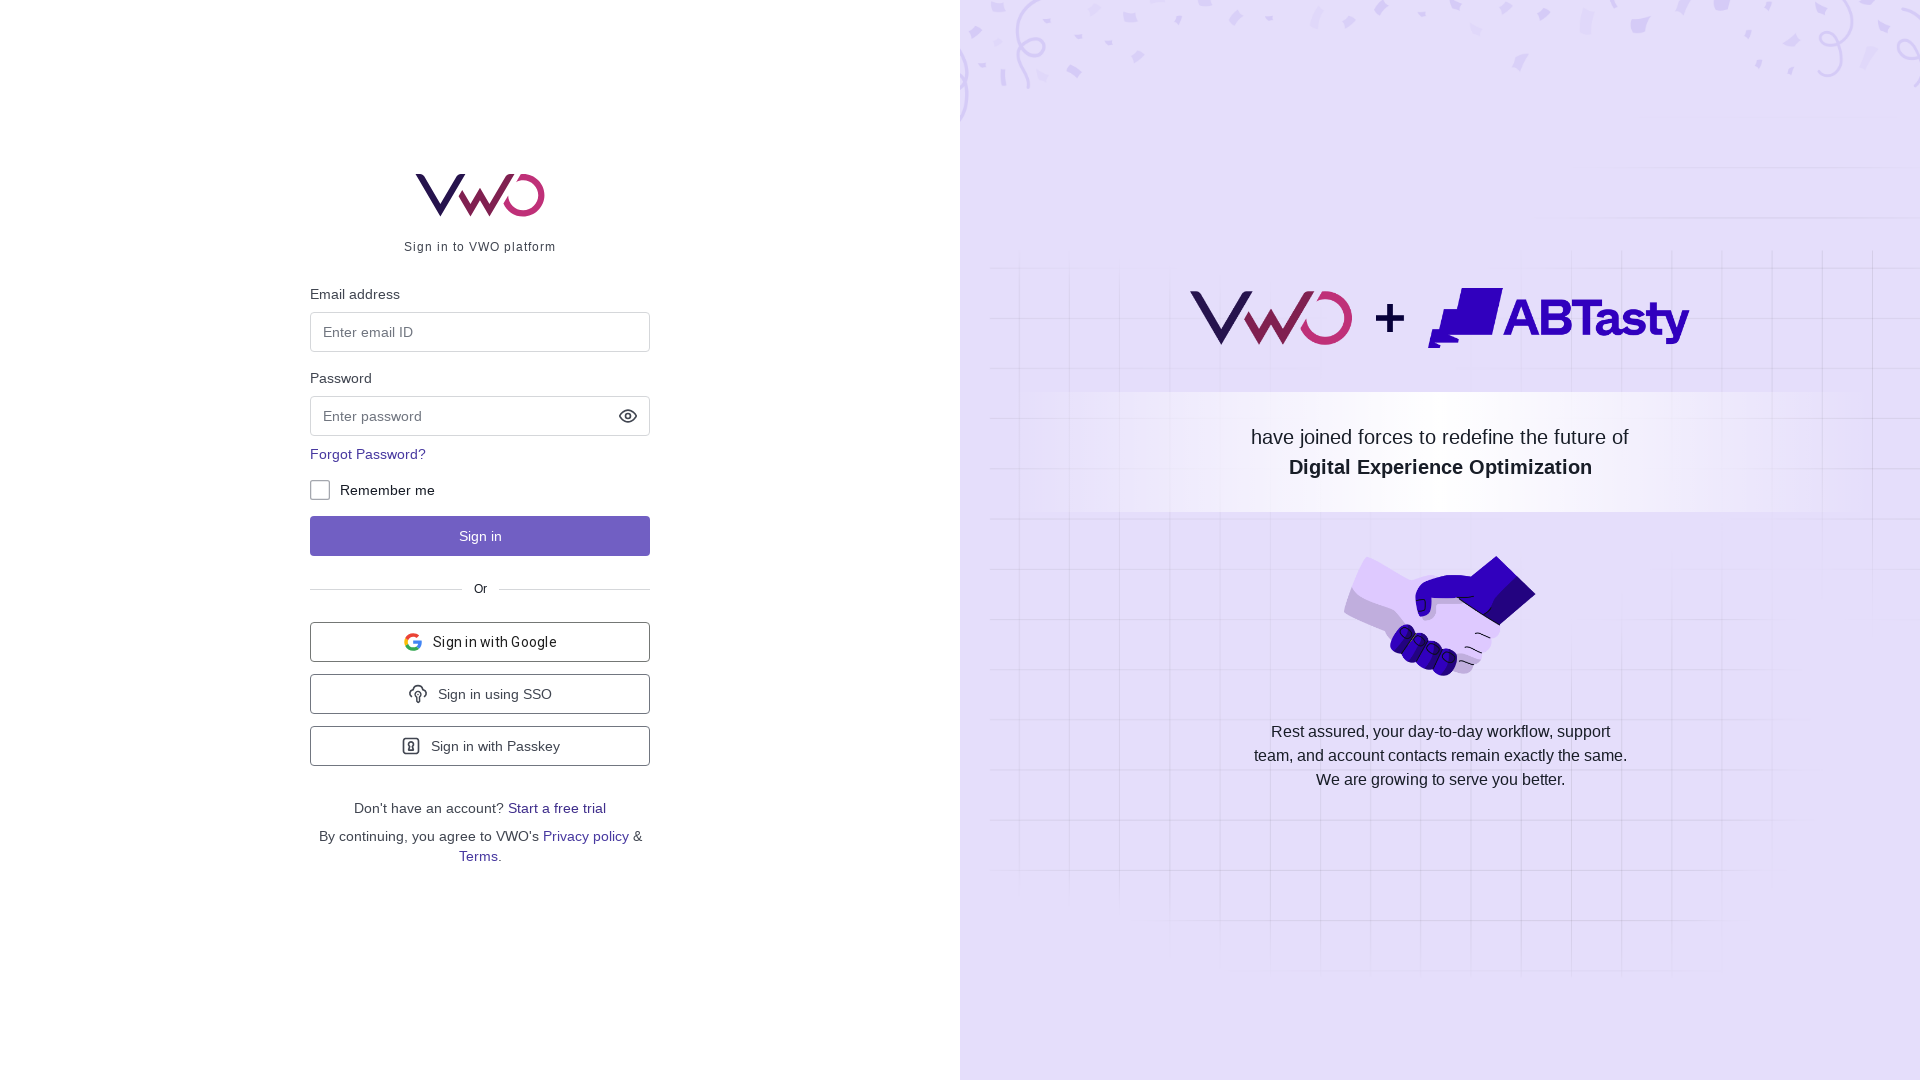

Waited for page load to complete
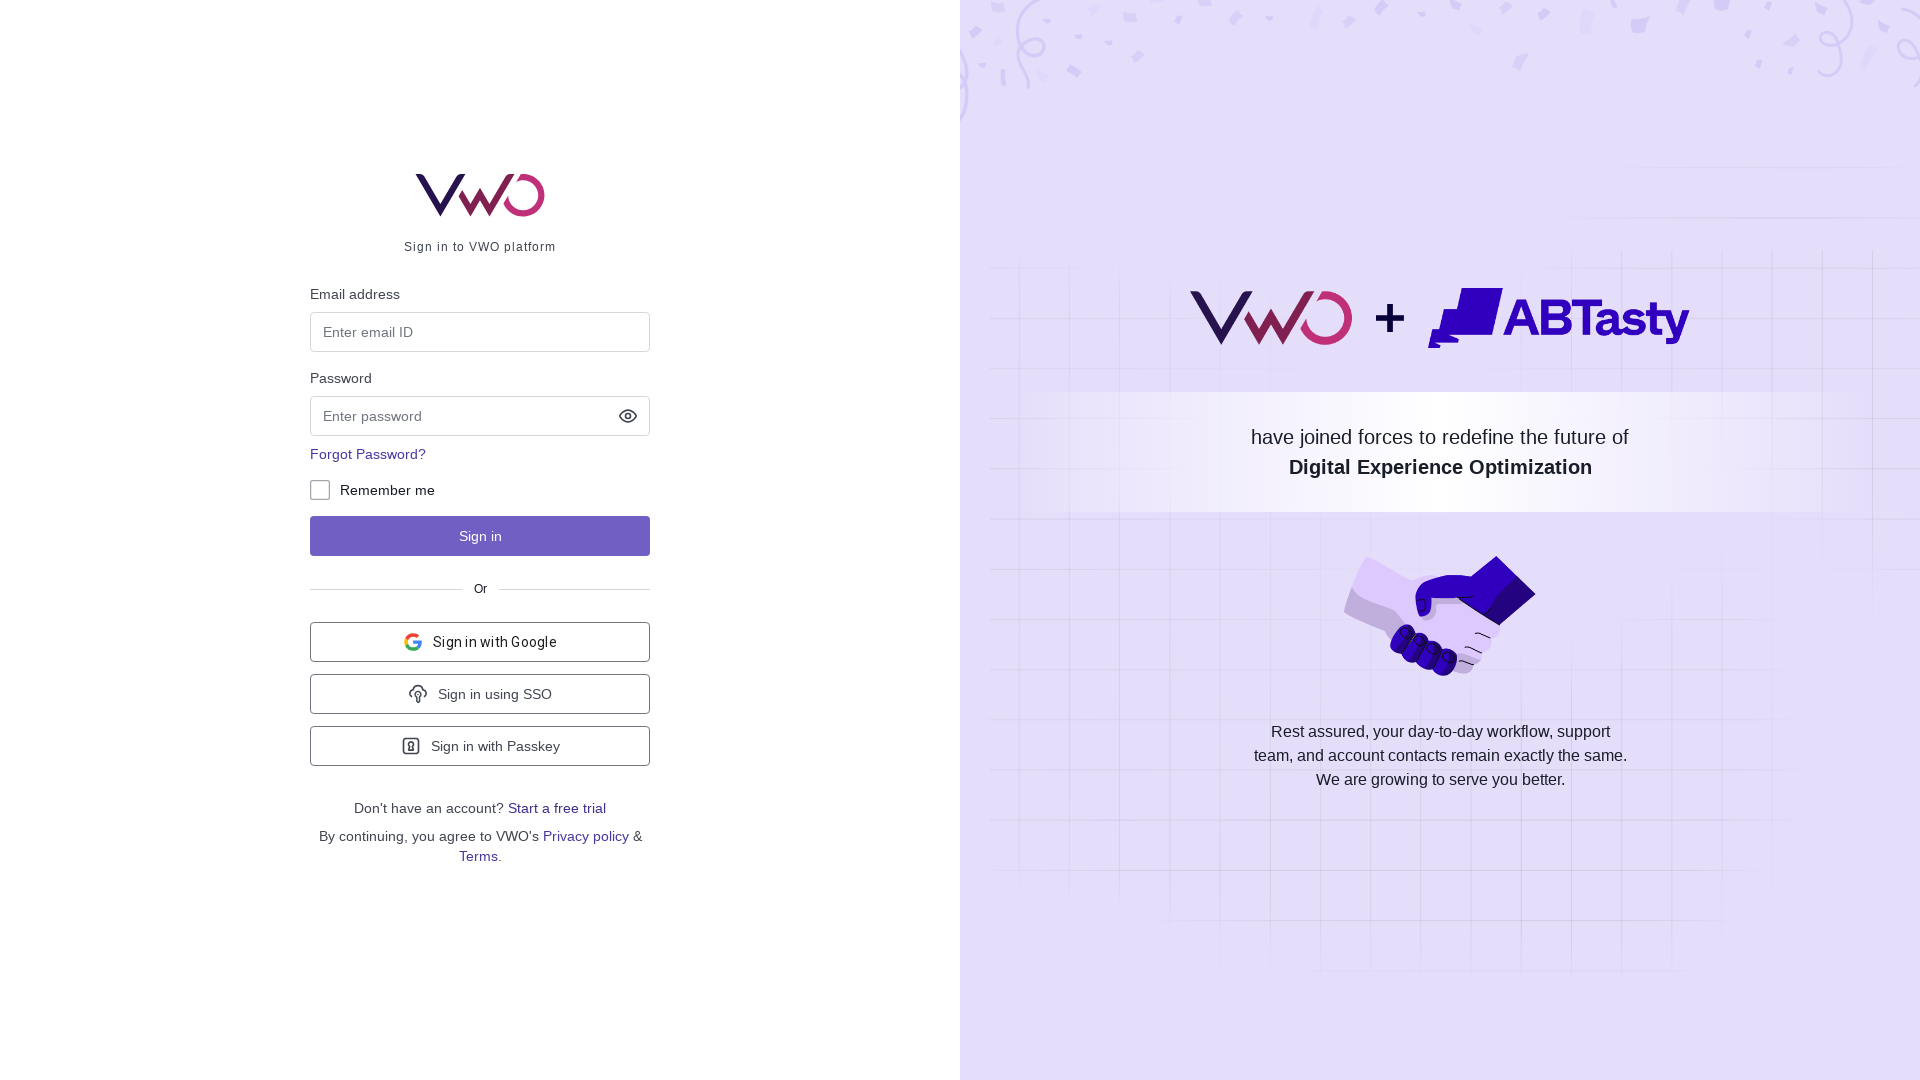

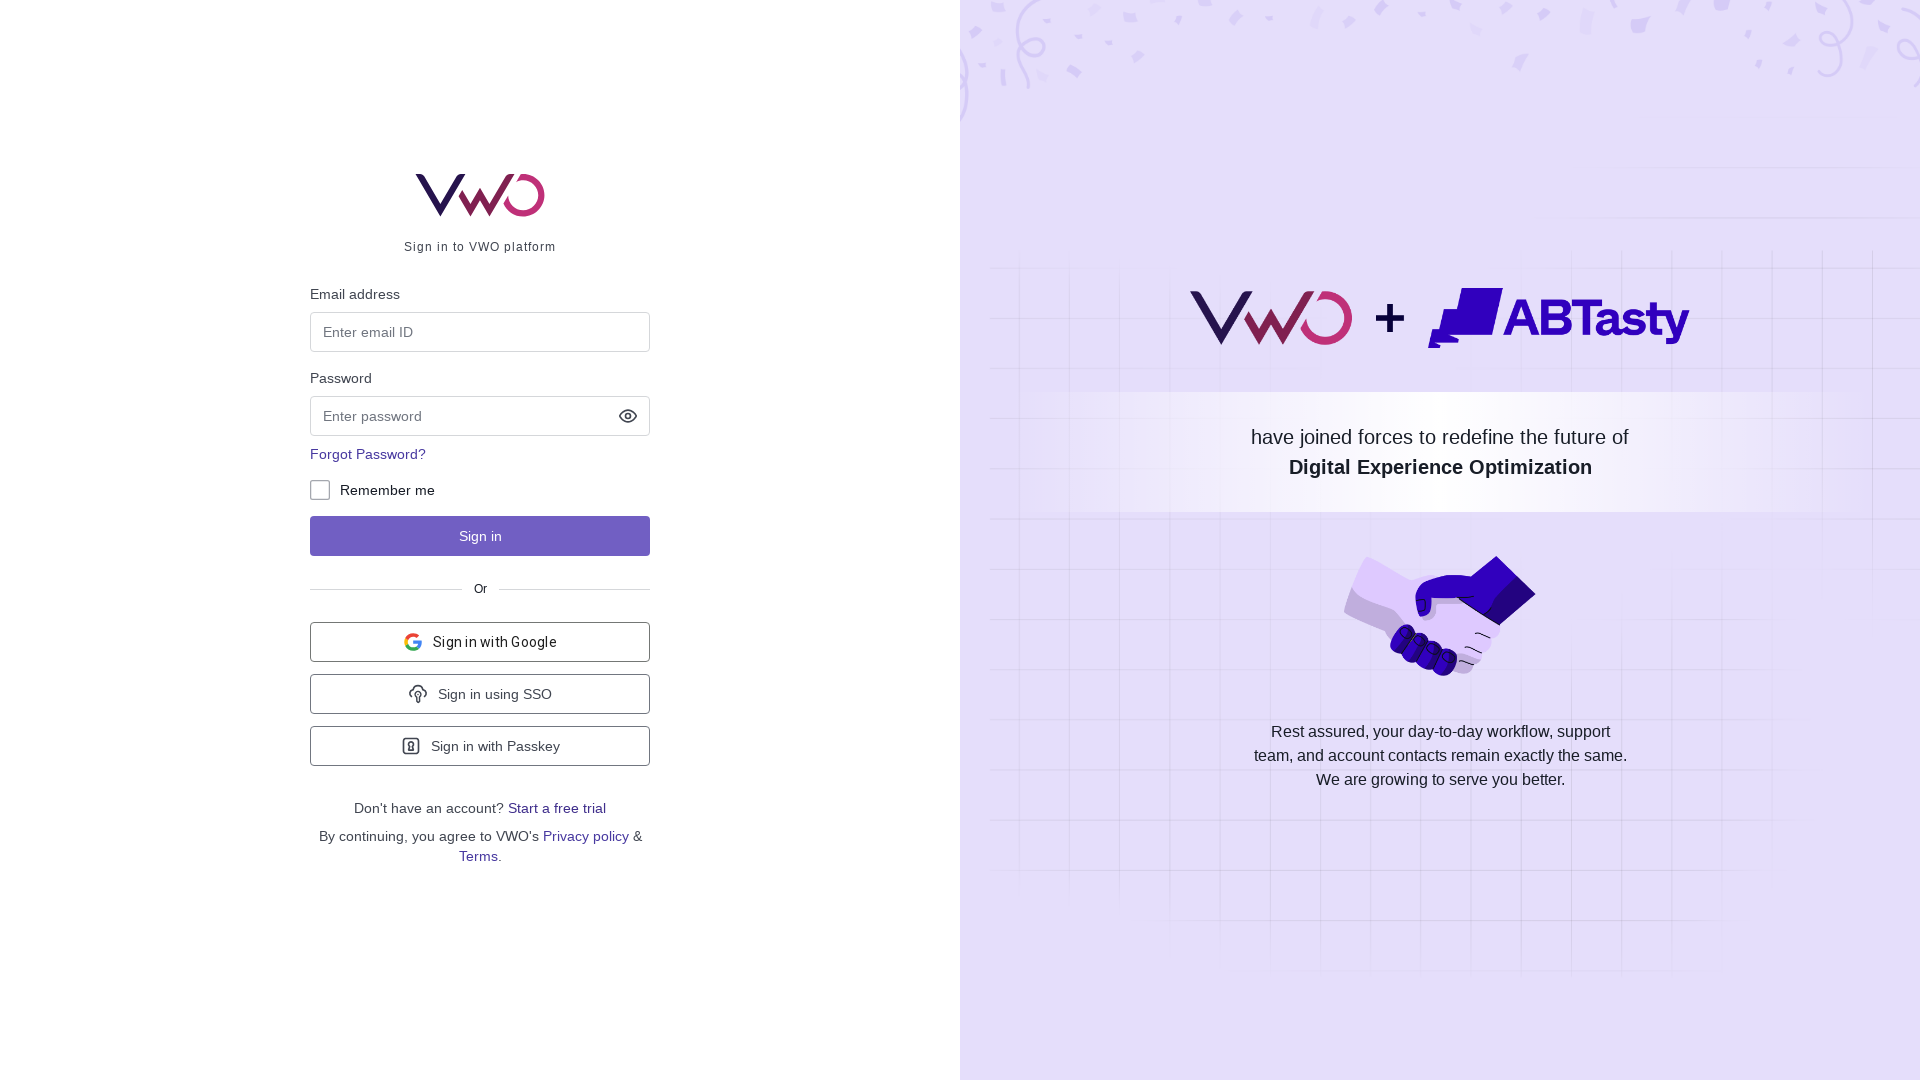